Tests clicking a button that triggers client-side processing and waiting for the result

Starting URL: http://uitestingplayground.com/clientdelay

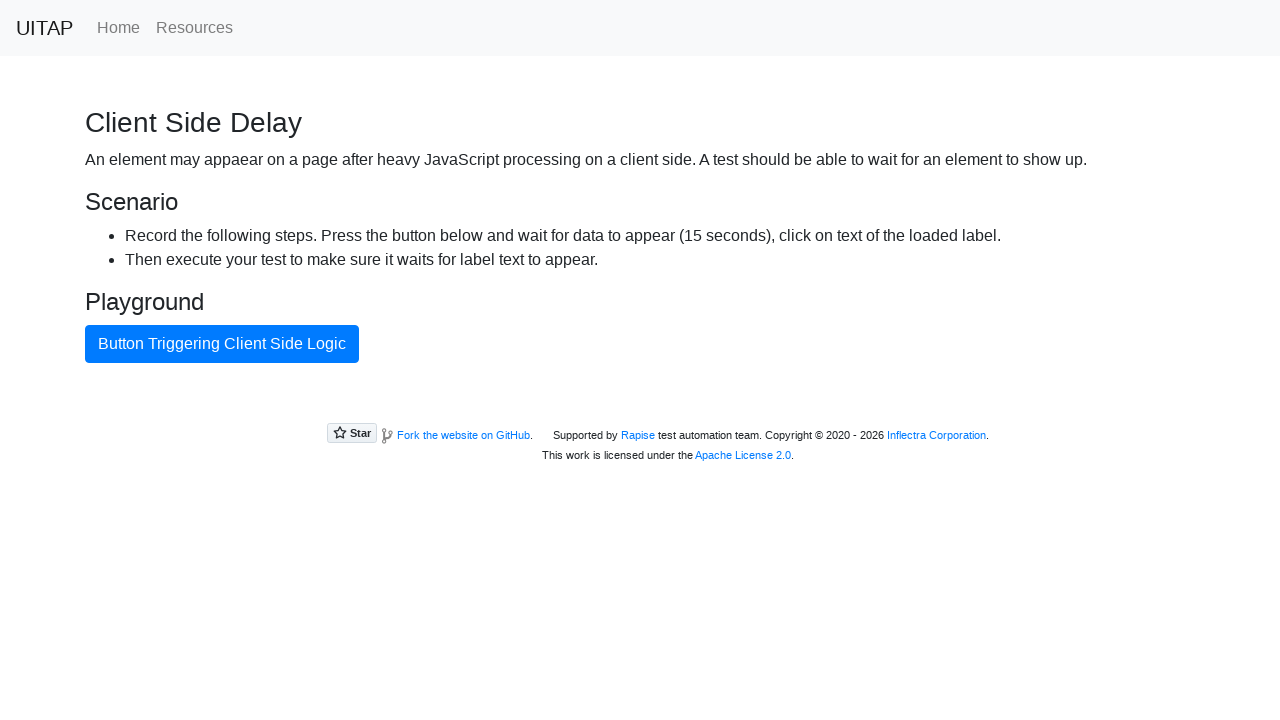

Located button that triggers client-side logic
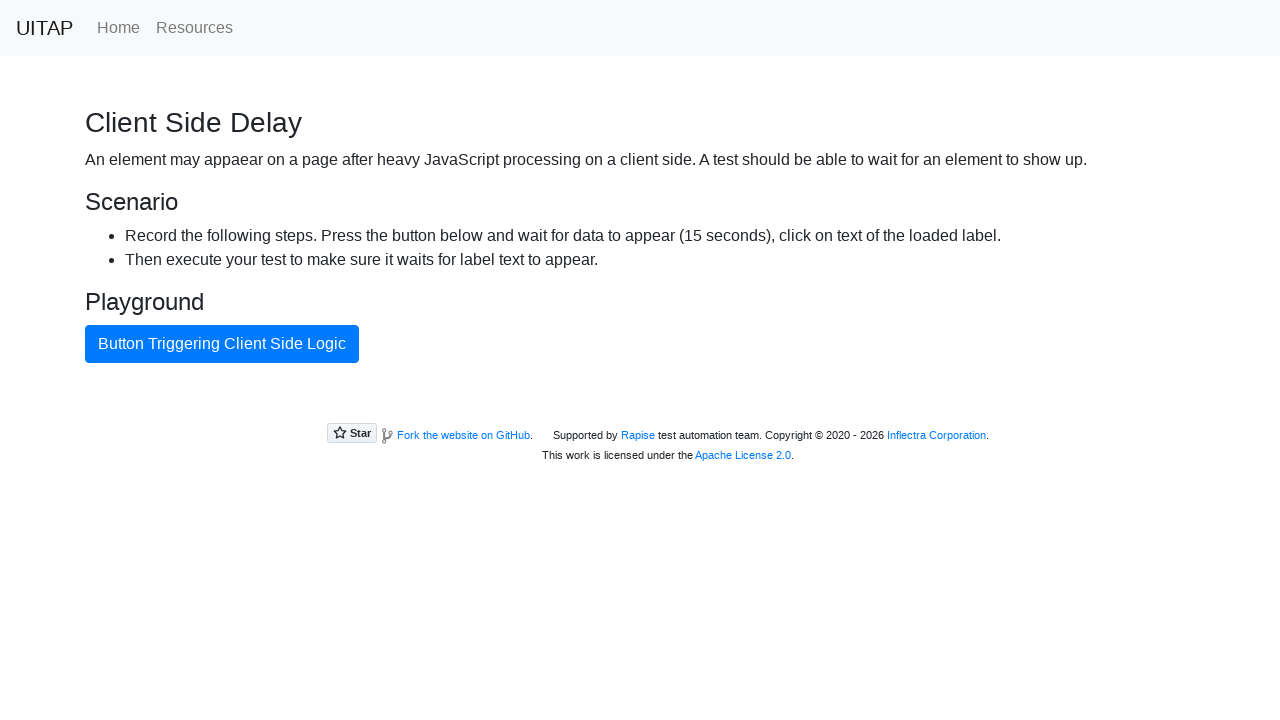

Clicked button to trigger client-side processing at (222, 344) on internal:role=button[name="Button Triggering Client Side Logic"i]
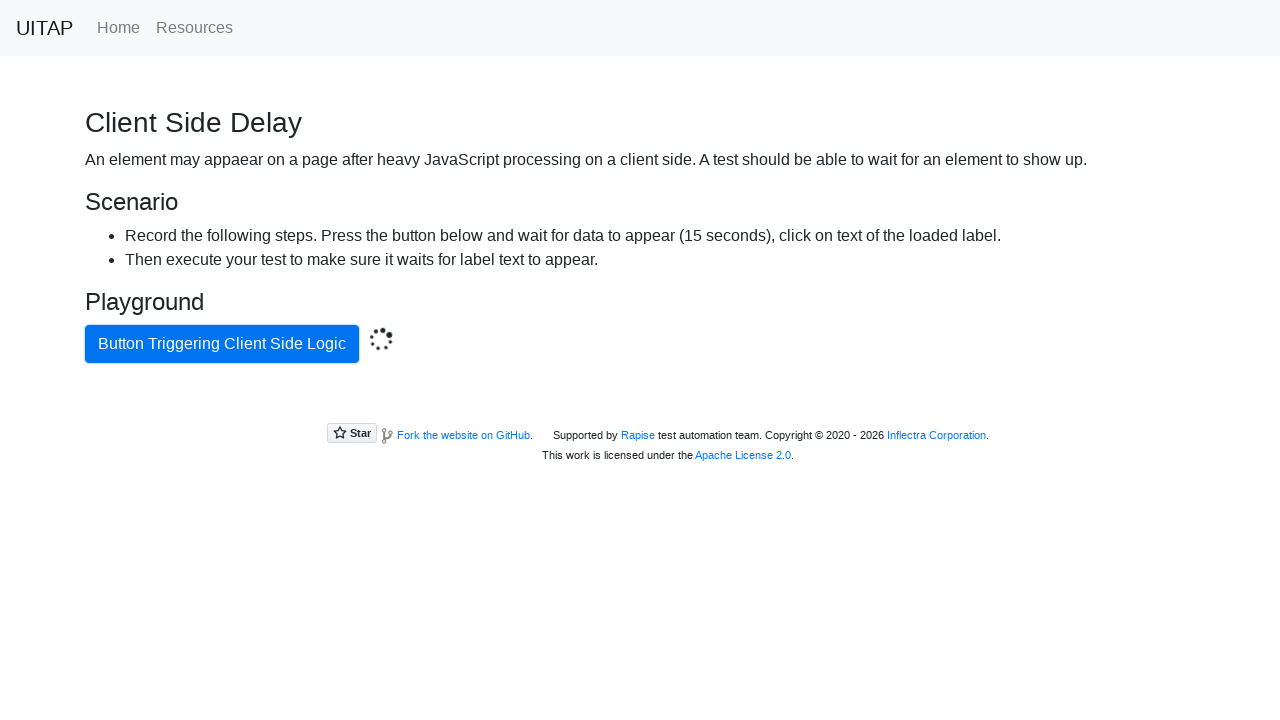

Located success message element
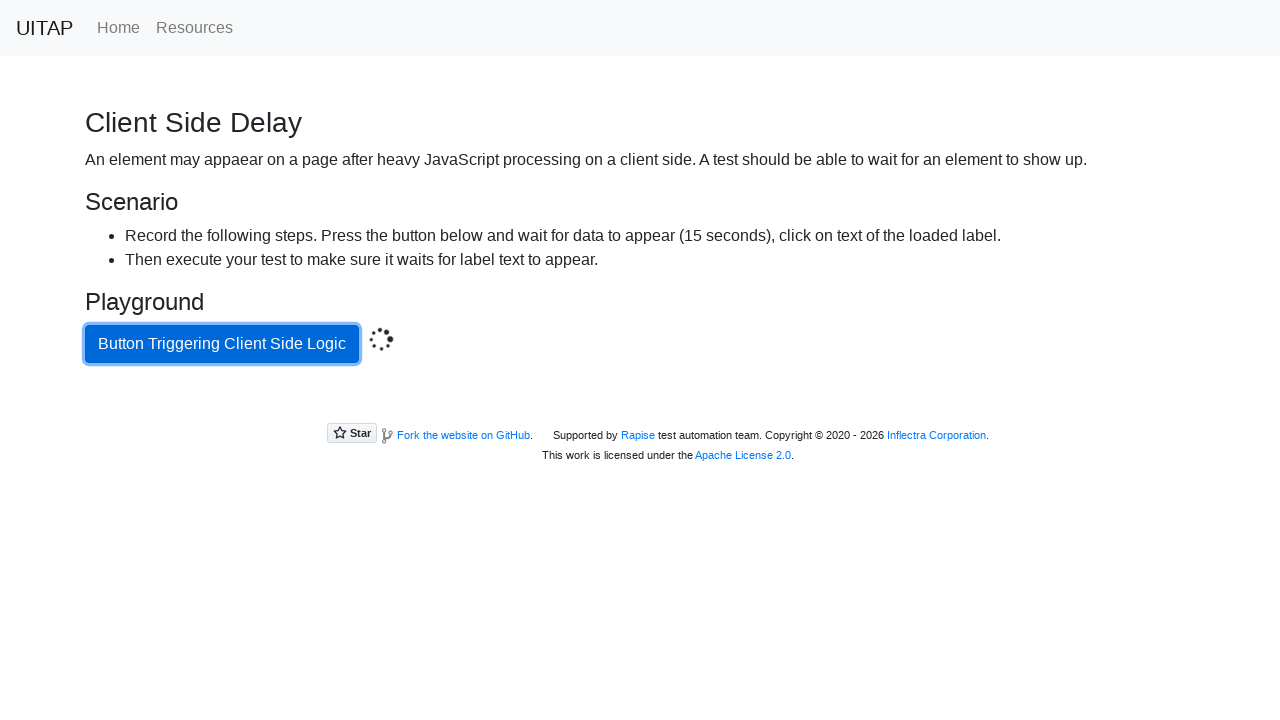

Waited for client-side processing to complete and result to appear
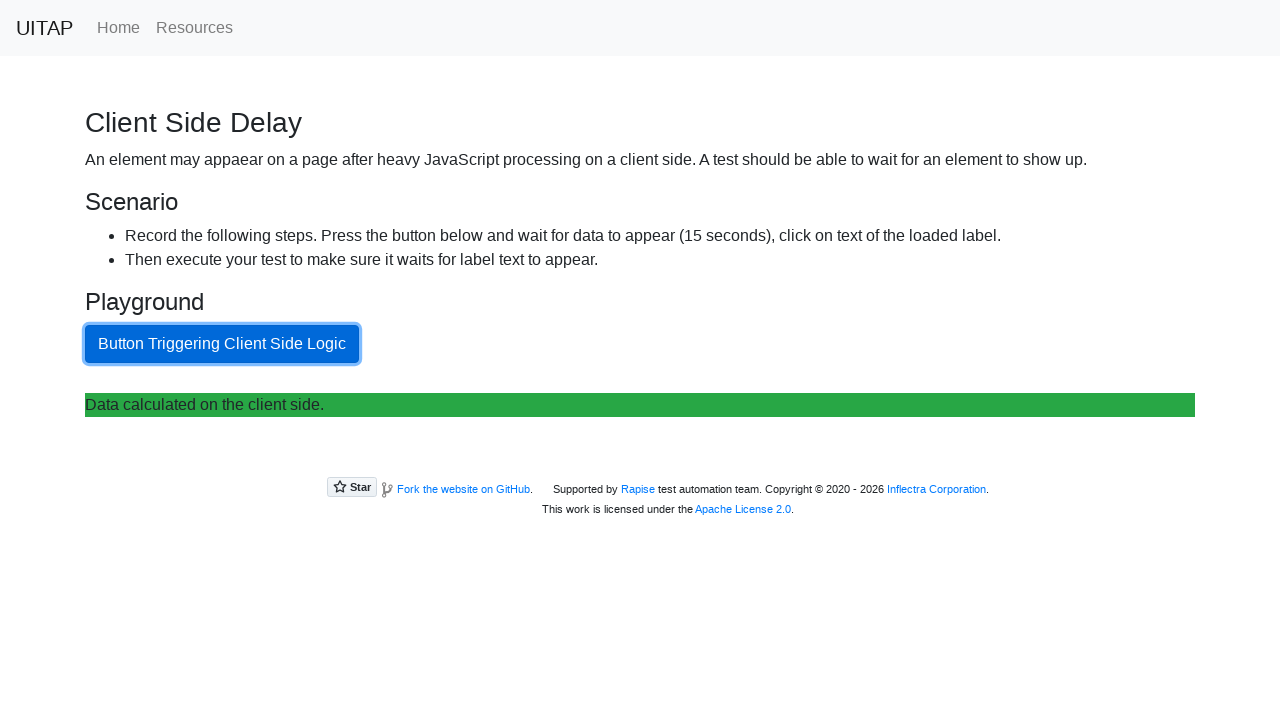

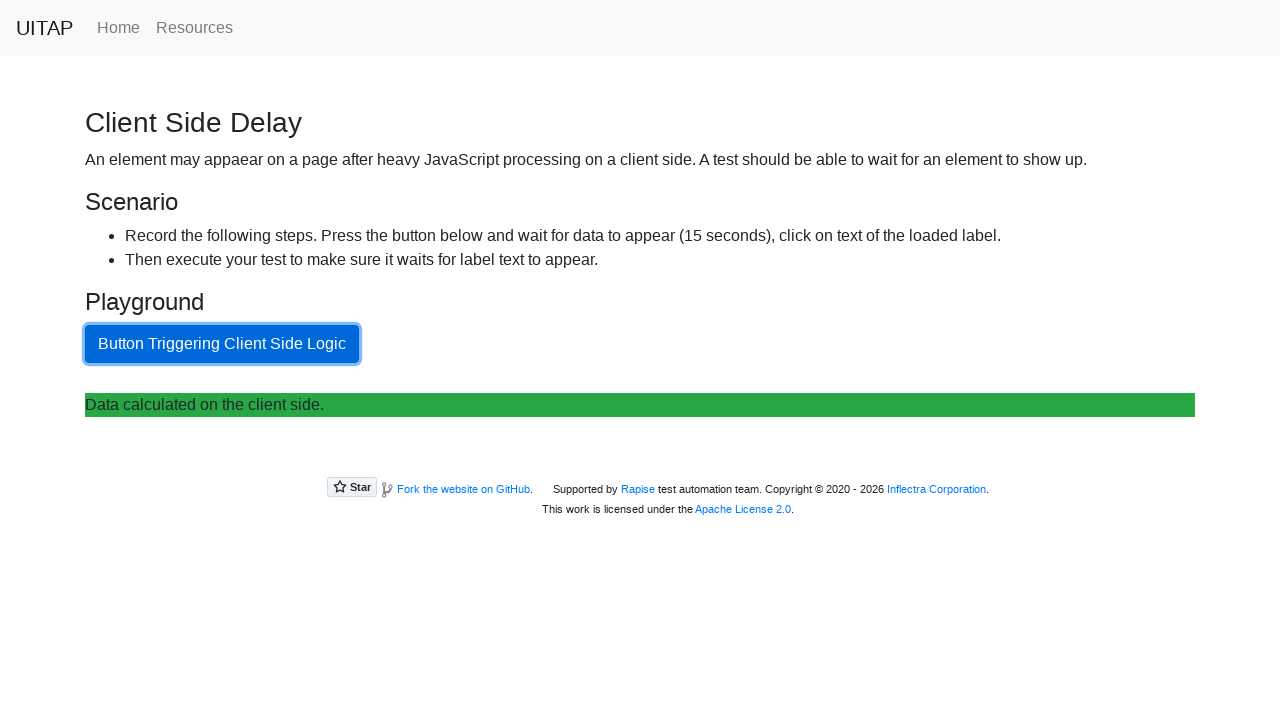